Tests client-side delay by clicking button and waiting for result

Starting URL: http://www.uitestingplayground.com/clientdelay

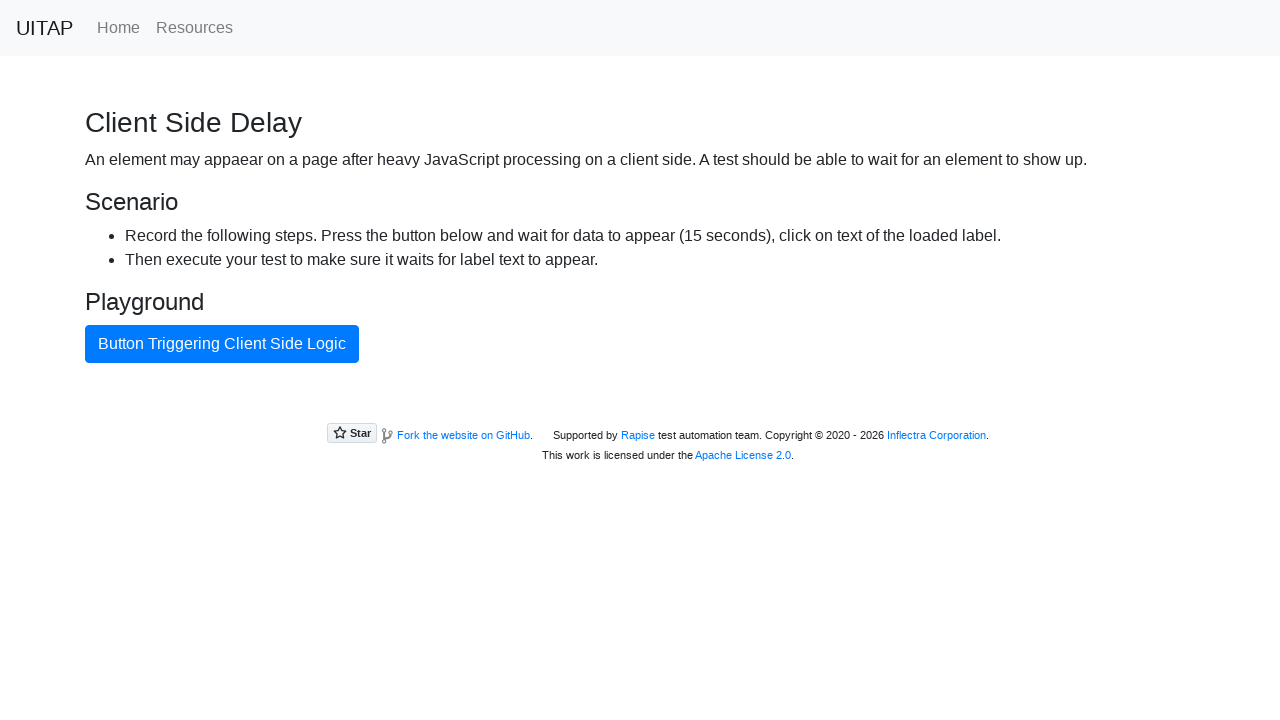

Clicked the client delay button to trigger AJAX request at (222, 344) on #ajaxButton
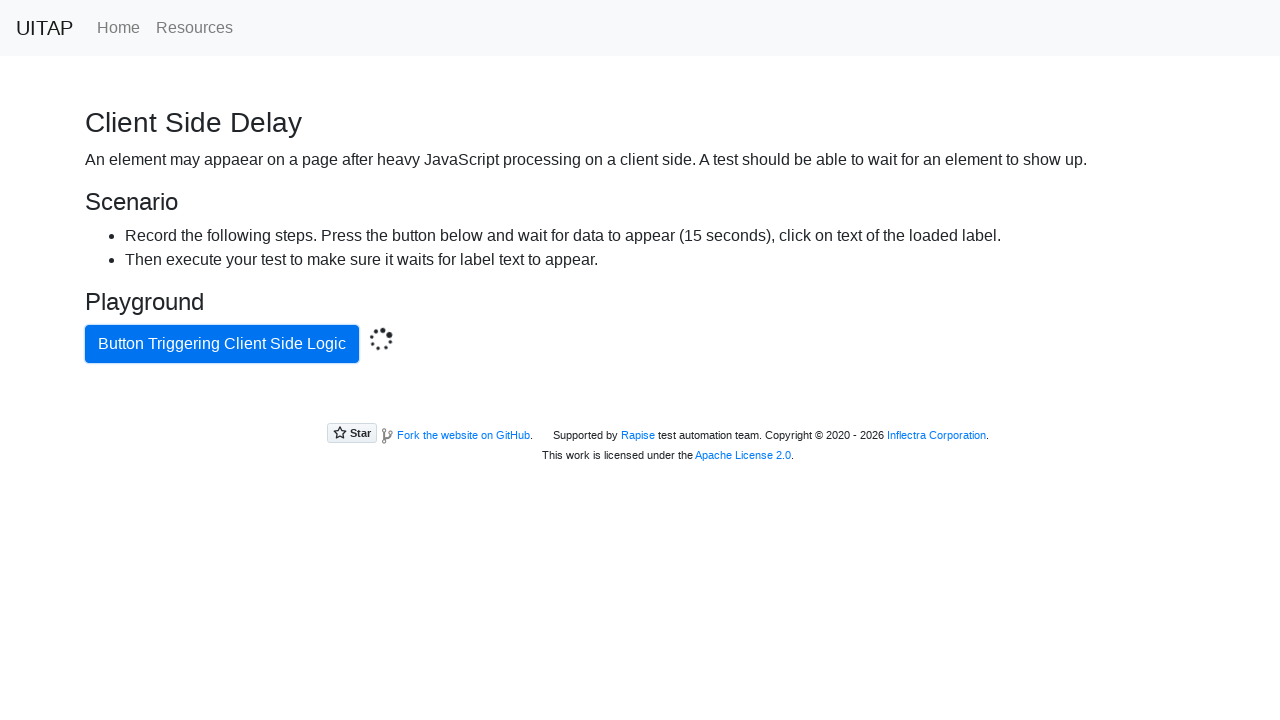

Client-side delay completed and success message appeared
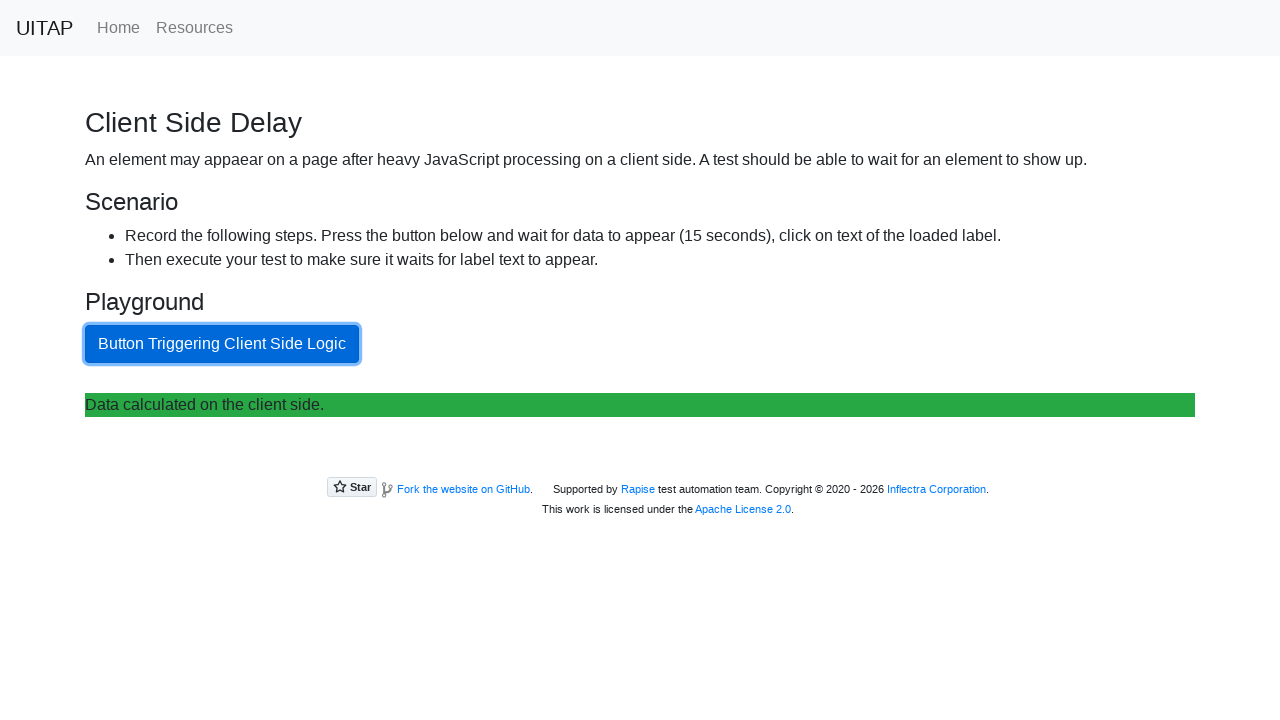

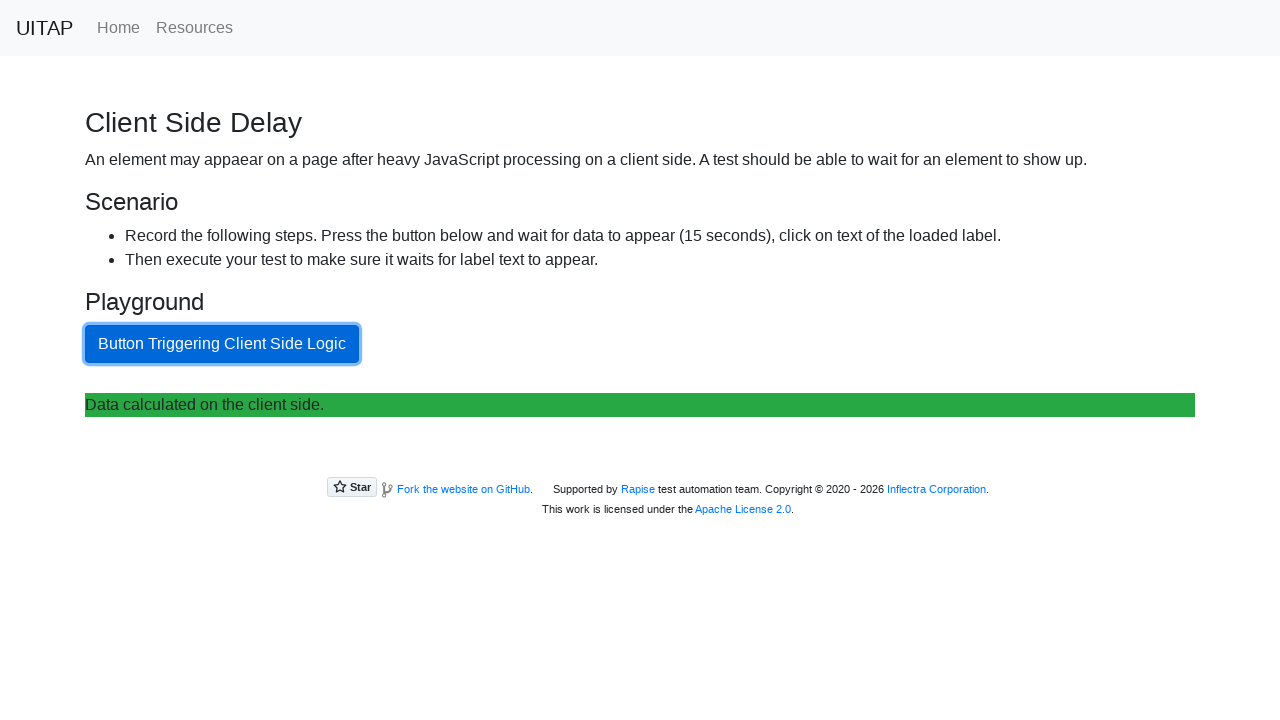